Navigates to the Sauce Demo login page and verifies the URL is correct

Starting URL: https://www.saucedemo.com/v1/

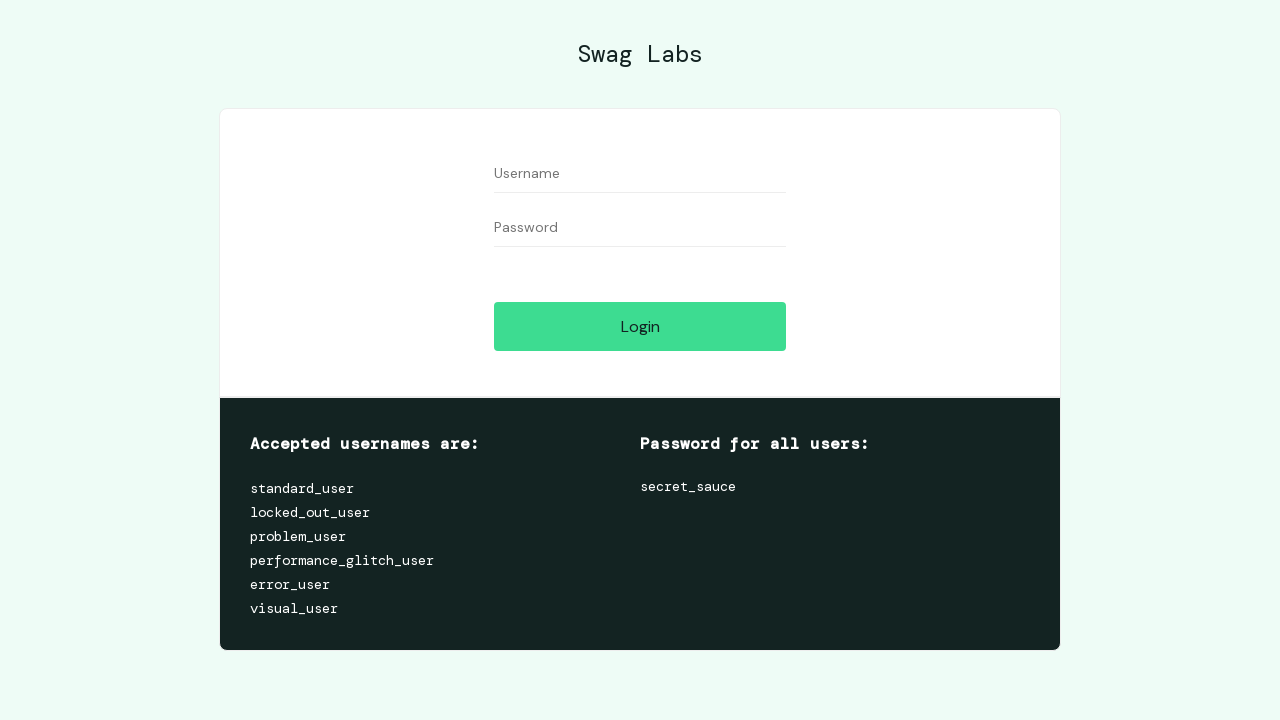

Navigated to Sauce Demo login page
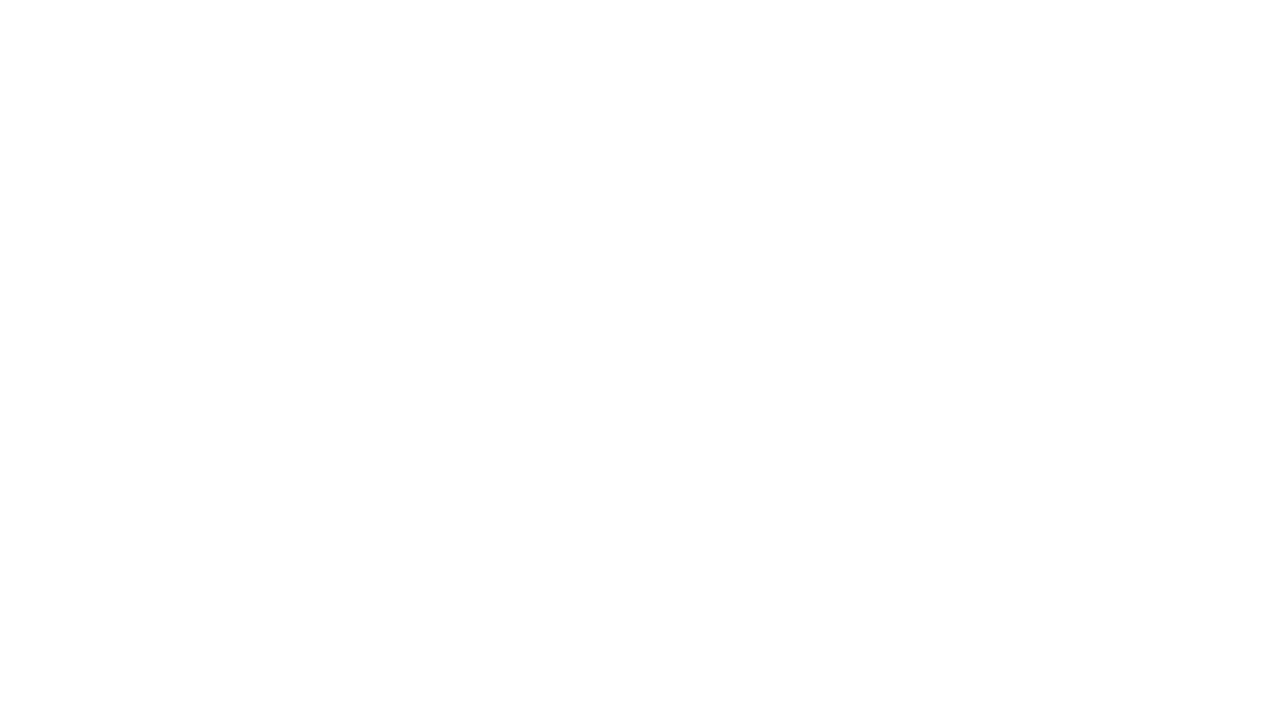

Verified page URL is correct at https://www.saucedemo.com/v1/
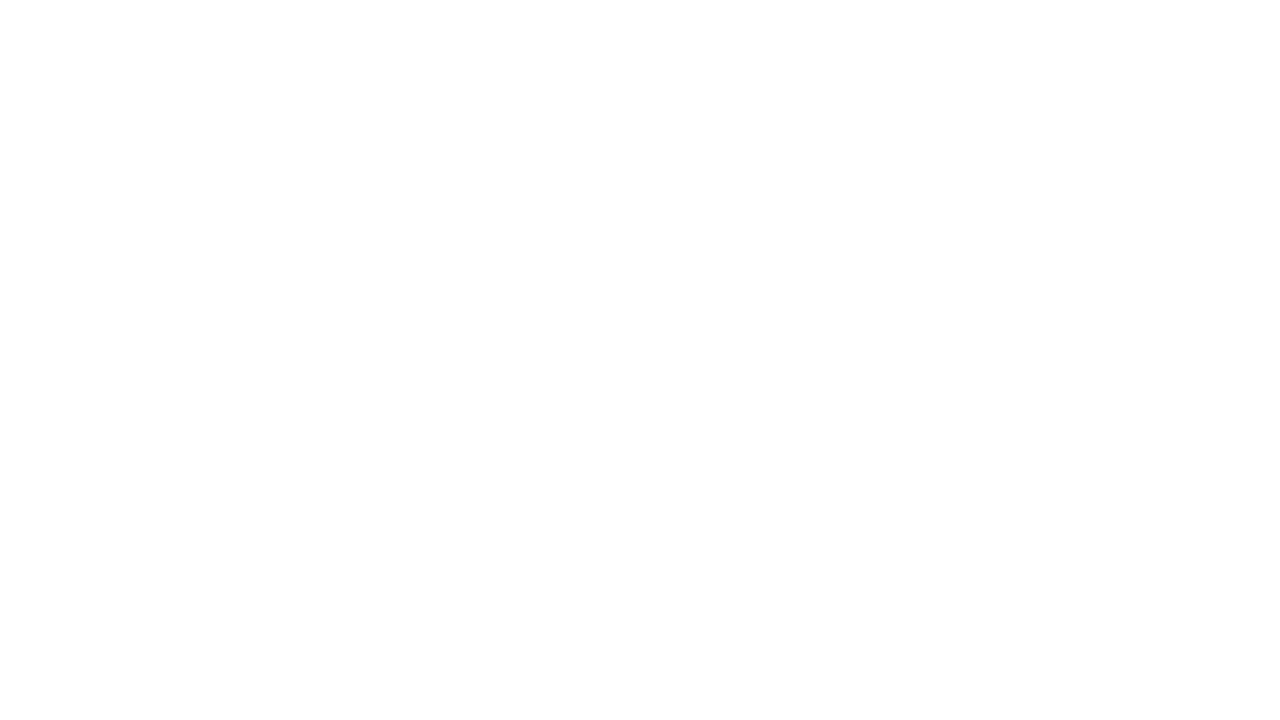

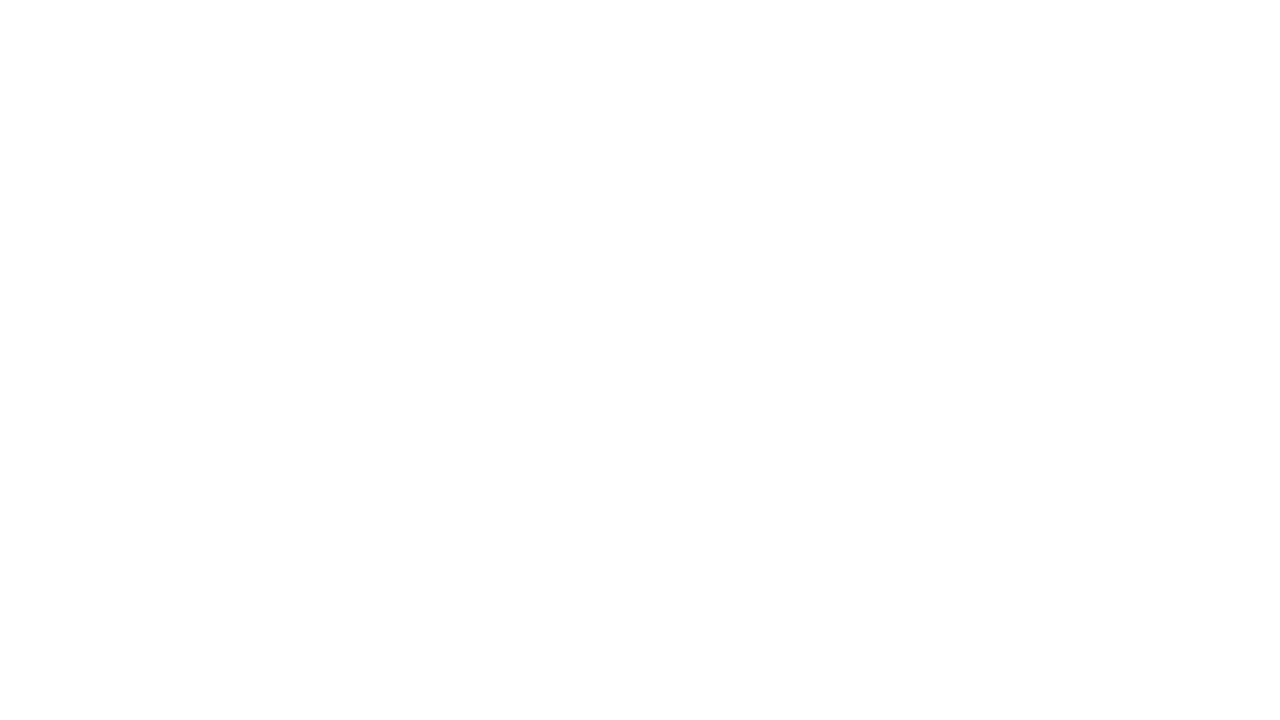